Navigates to the My Account page and verifies the page title

Starting URL: https://alchemy.hguy.co/lms/

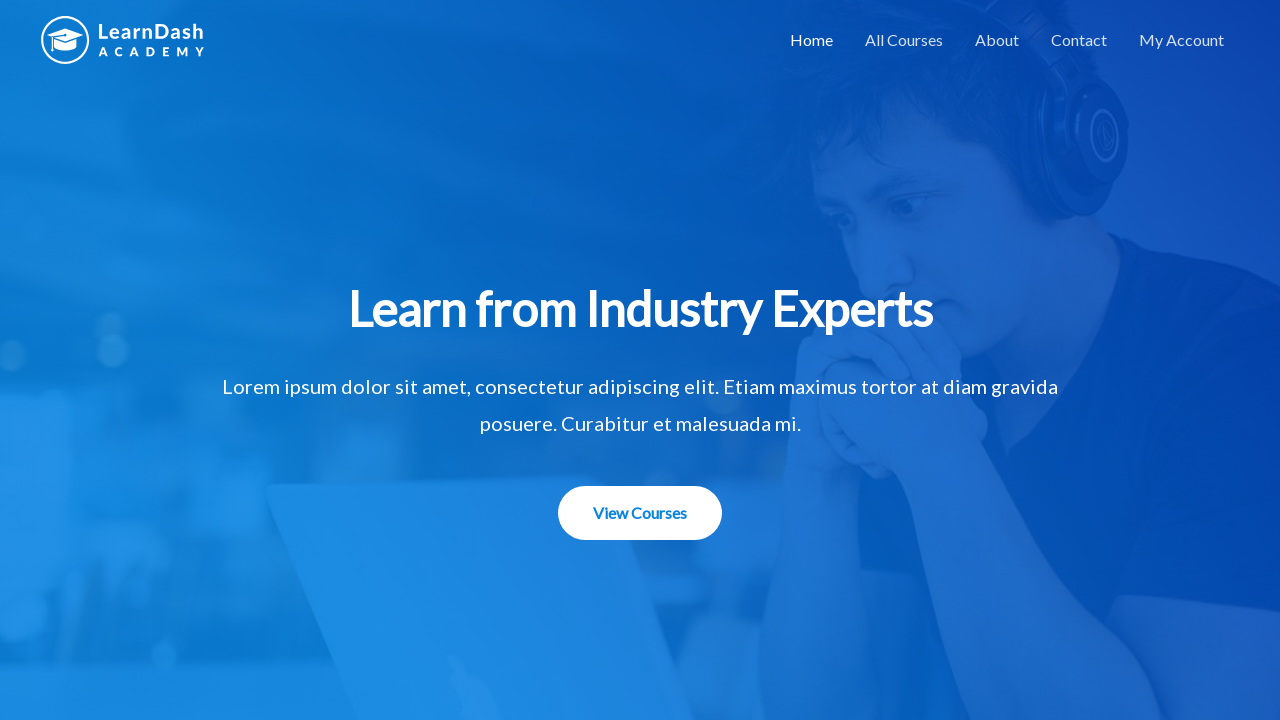

Clicked on My Account link at (1182, 40) on xpath=//a[contains(text(),'My Account')]
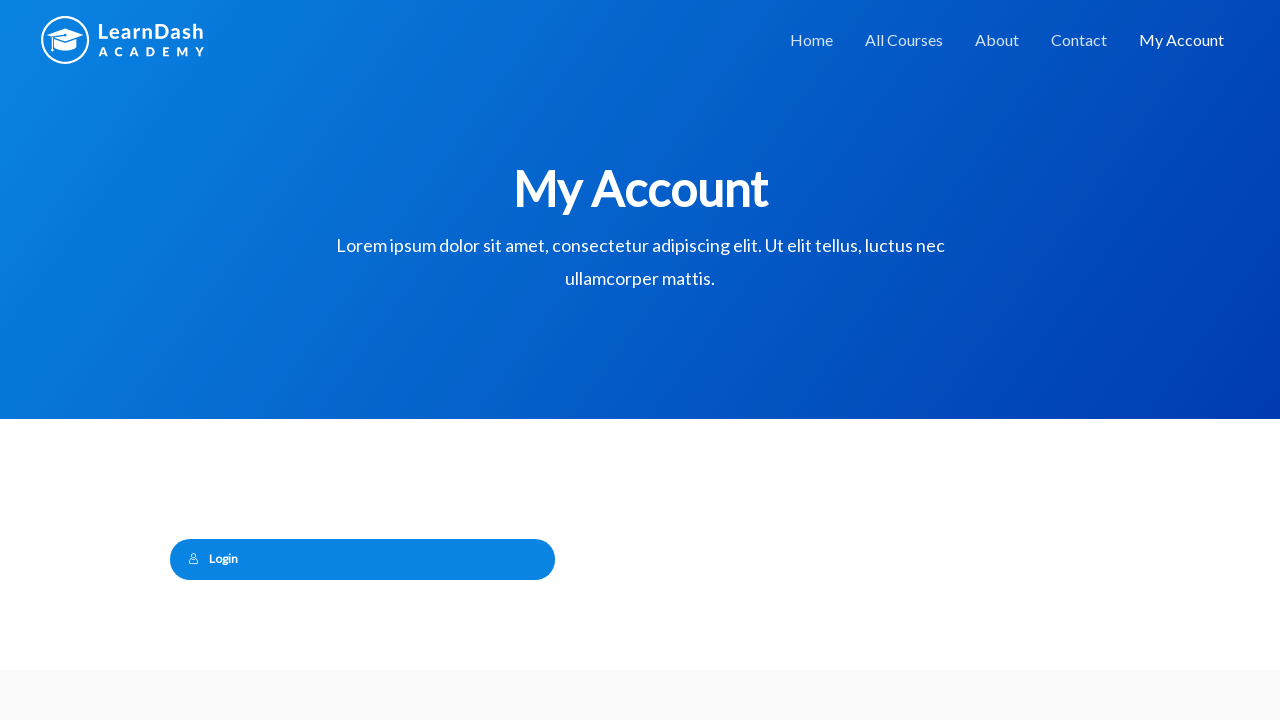

My Account page loaded (DOM content ready)
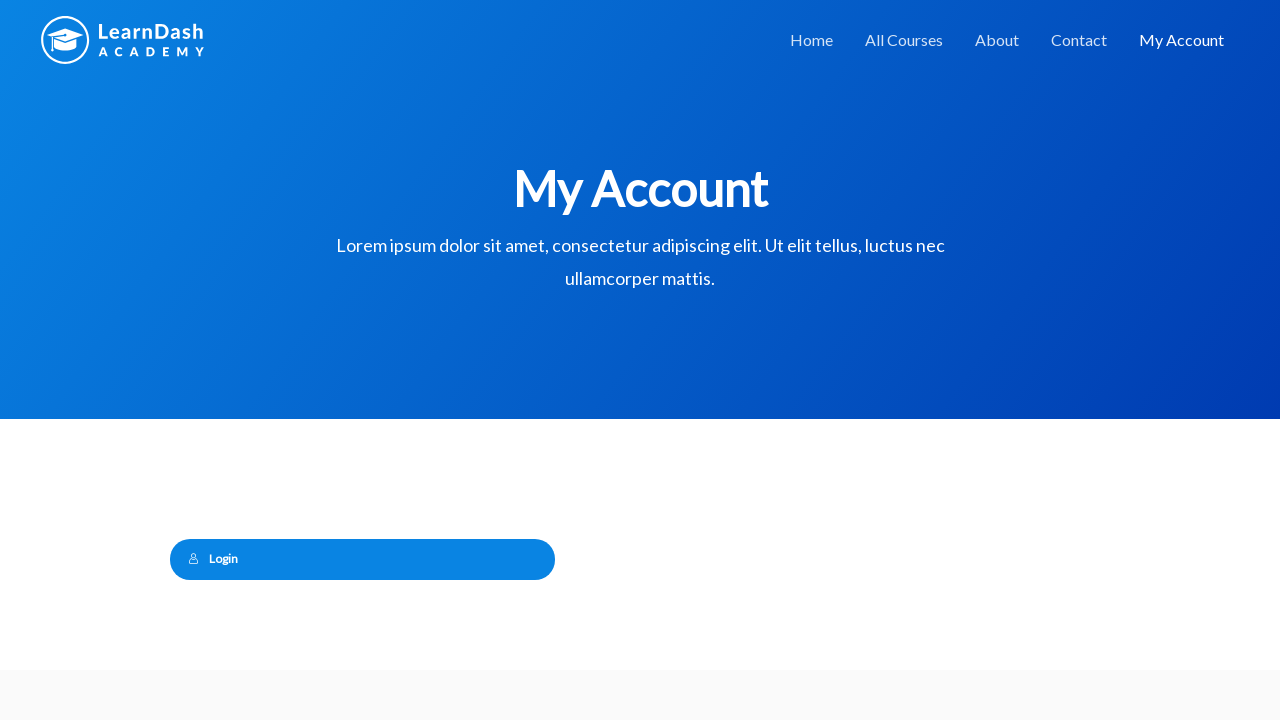

Verified page title is 'My Account – Alchemy LMS'
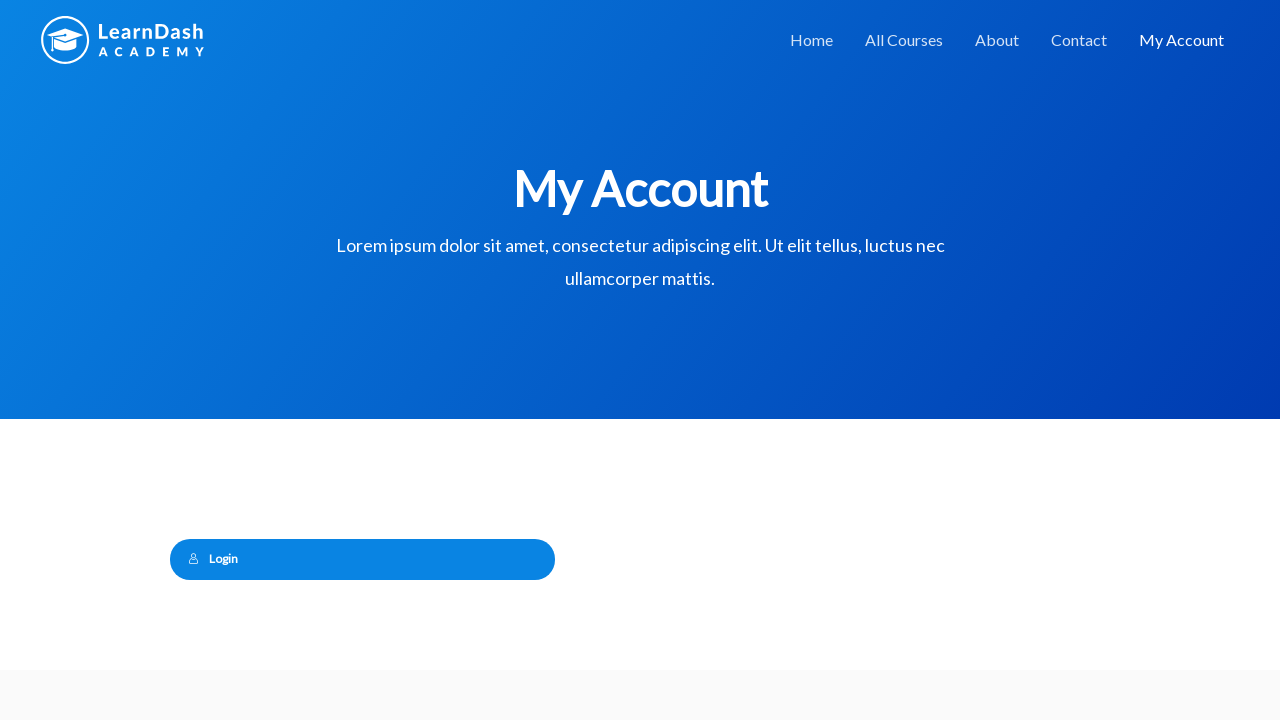

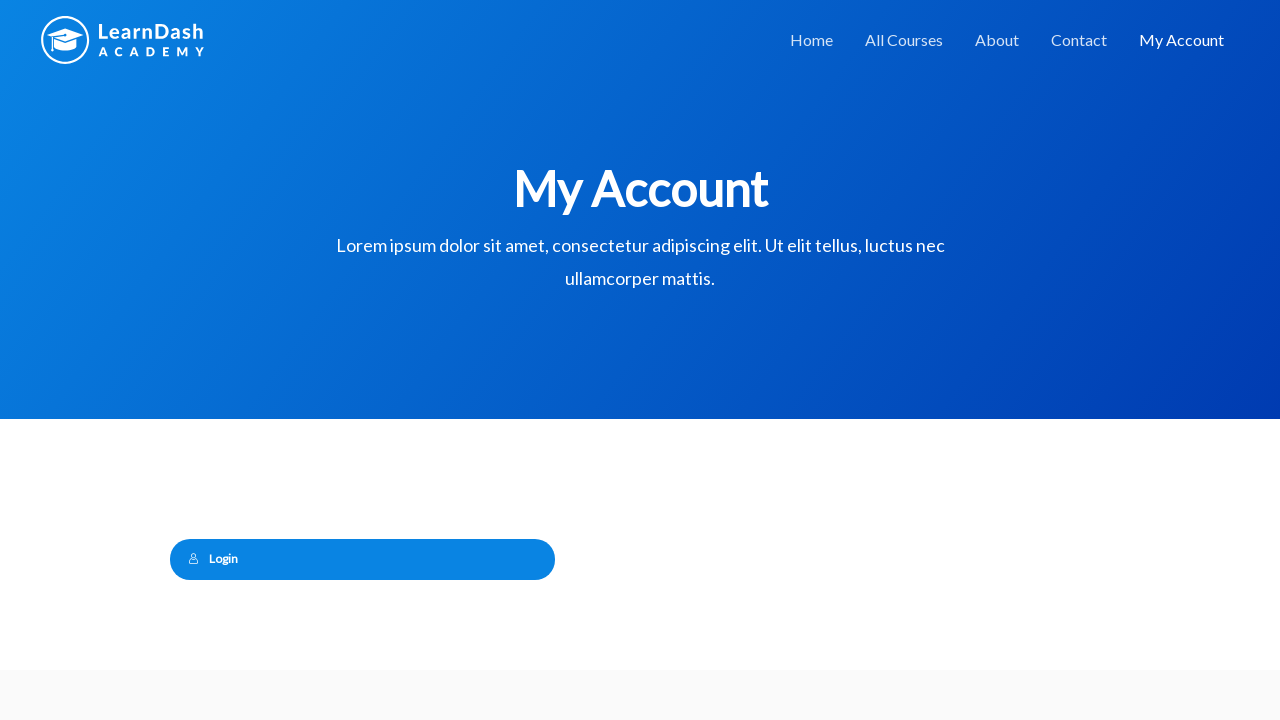